Tests various form elements on an automation practice page including radio buttons, autocomplete field, checkboxes, and window handling

Starting URL: https://rahulshettyacademy.com/AutomationPractice/

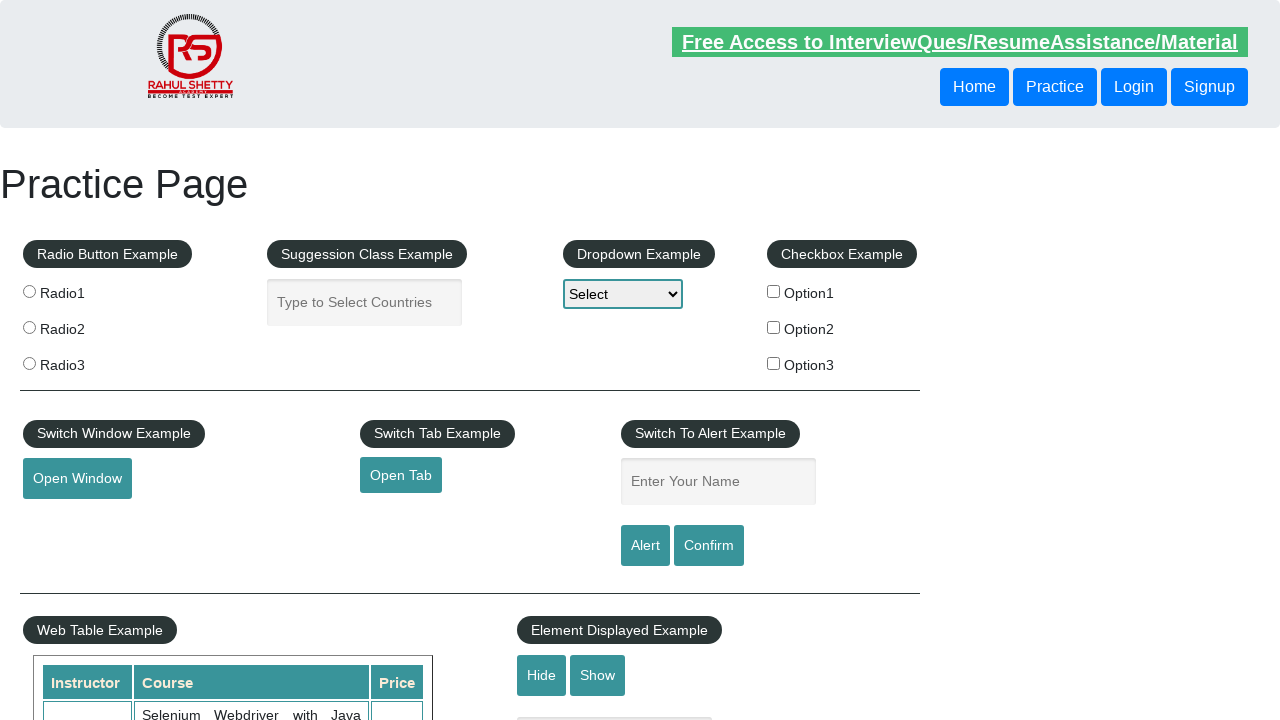

Navigated to automation practice page
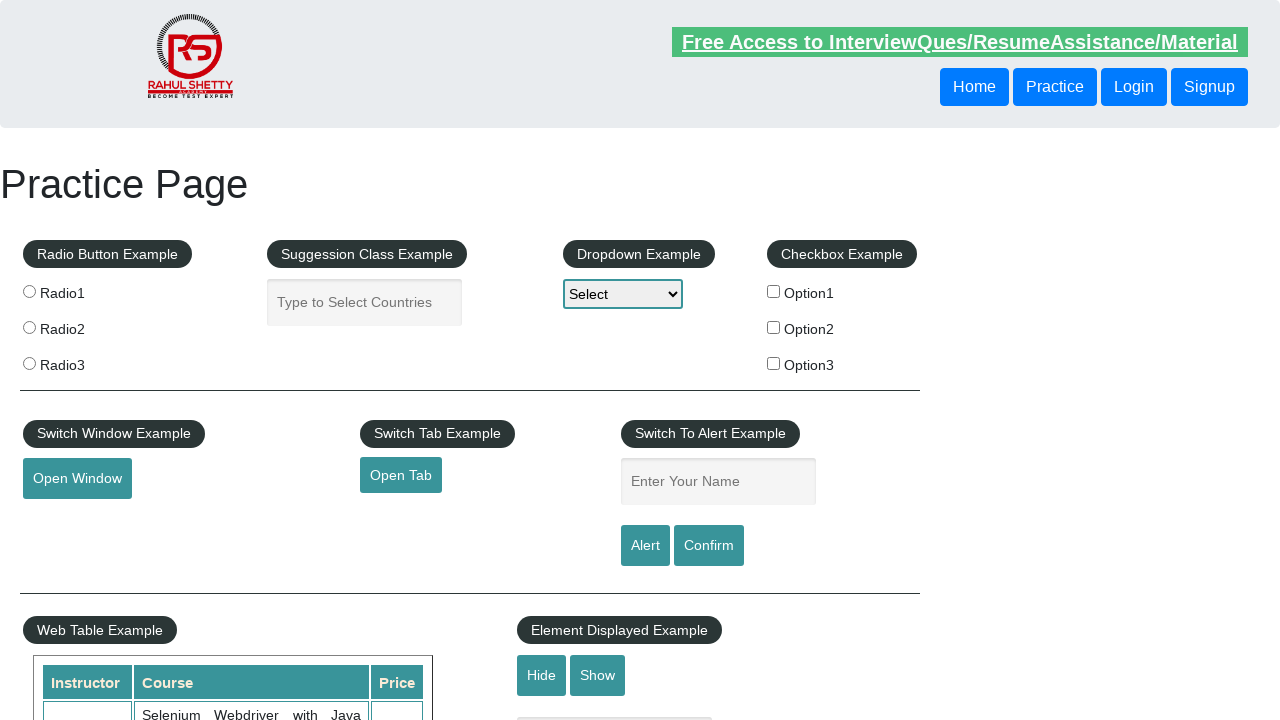

Located all radio buttons
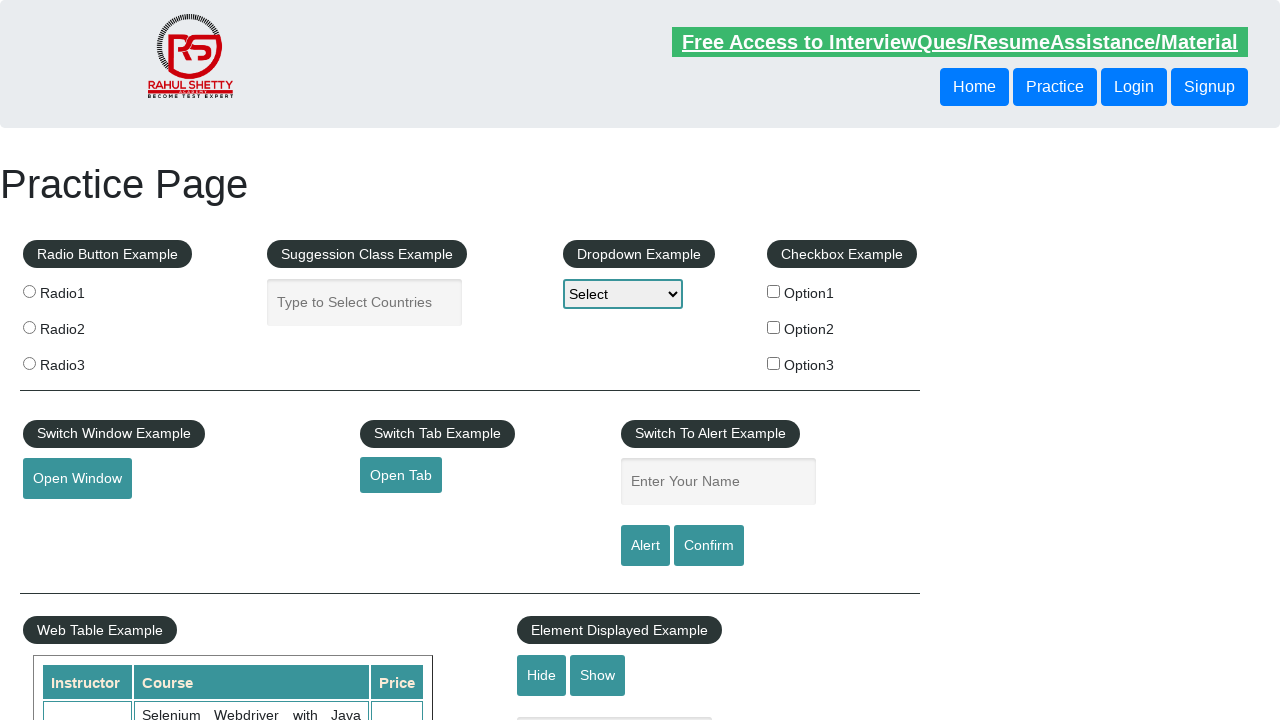

Found 3 radio buttons
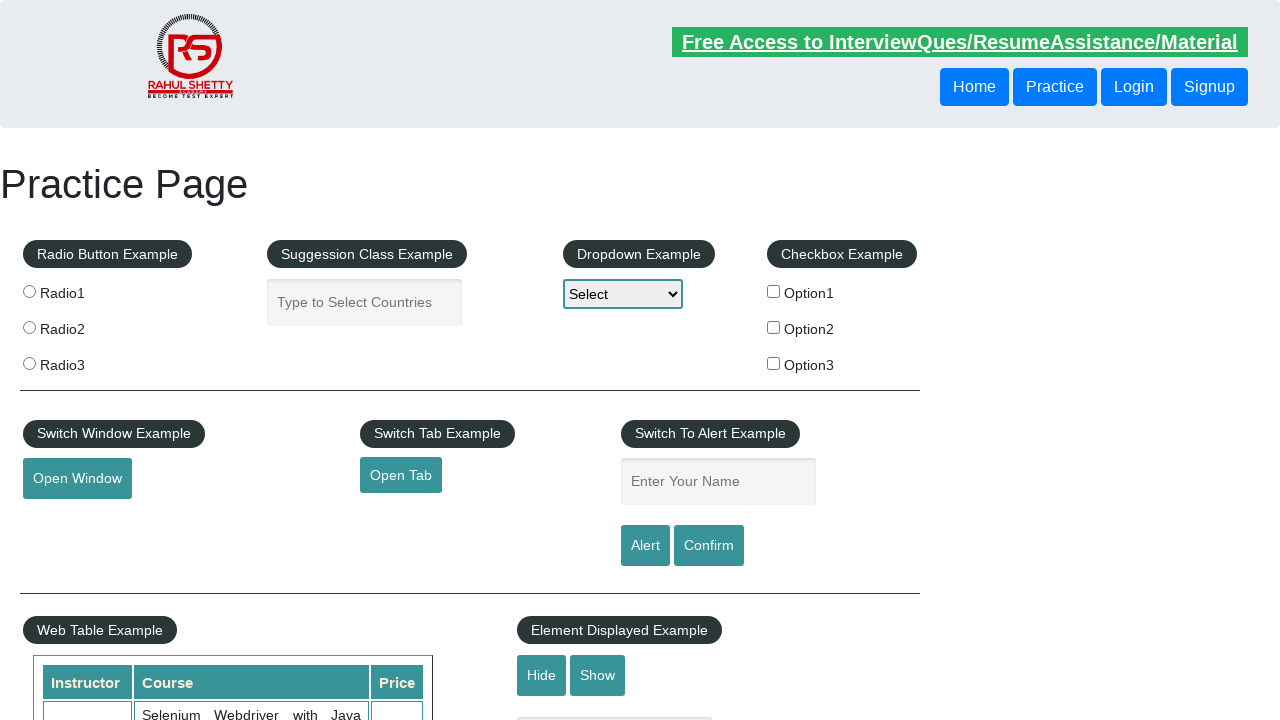

Clicked radio button 1 of 3 at (29, 291) on xpath=//input[@type="radio"] >> nth=0
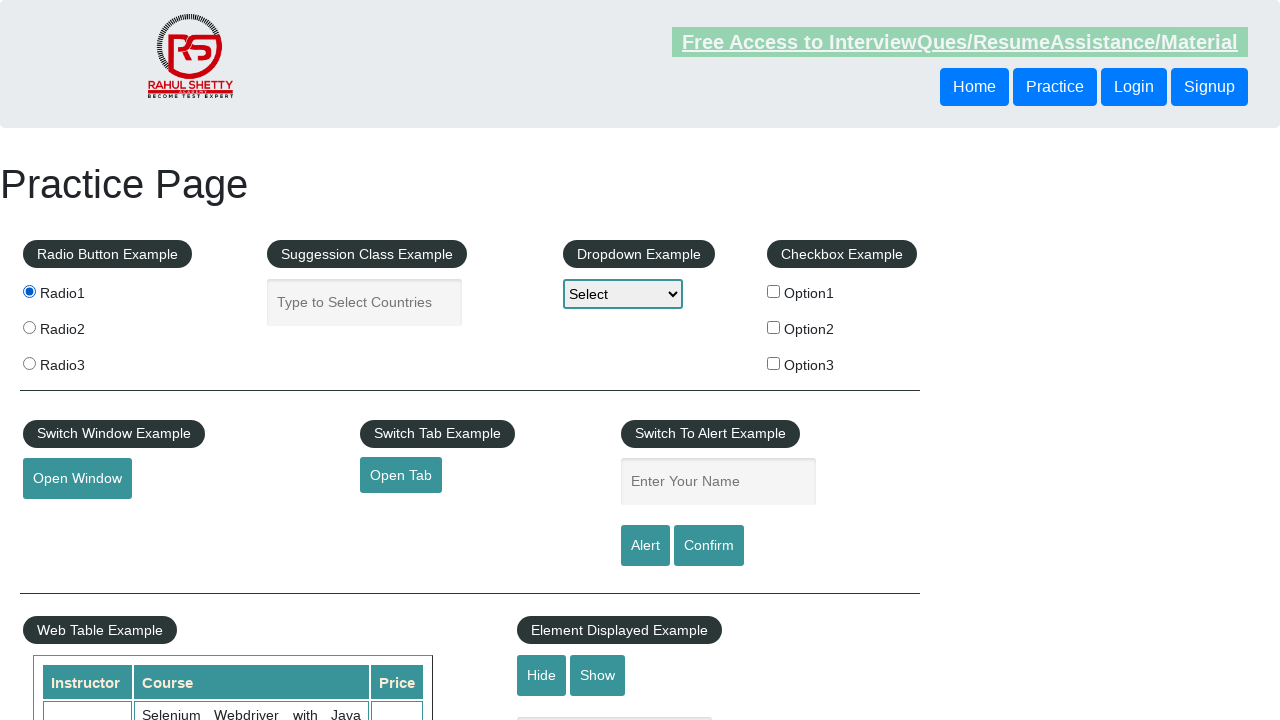

Clicked radio button 2 of 3 at (29, 327) on xpath=//input[@type="radio"] >> nth=1
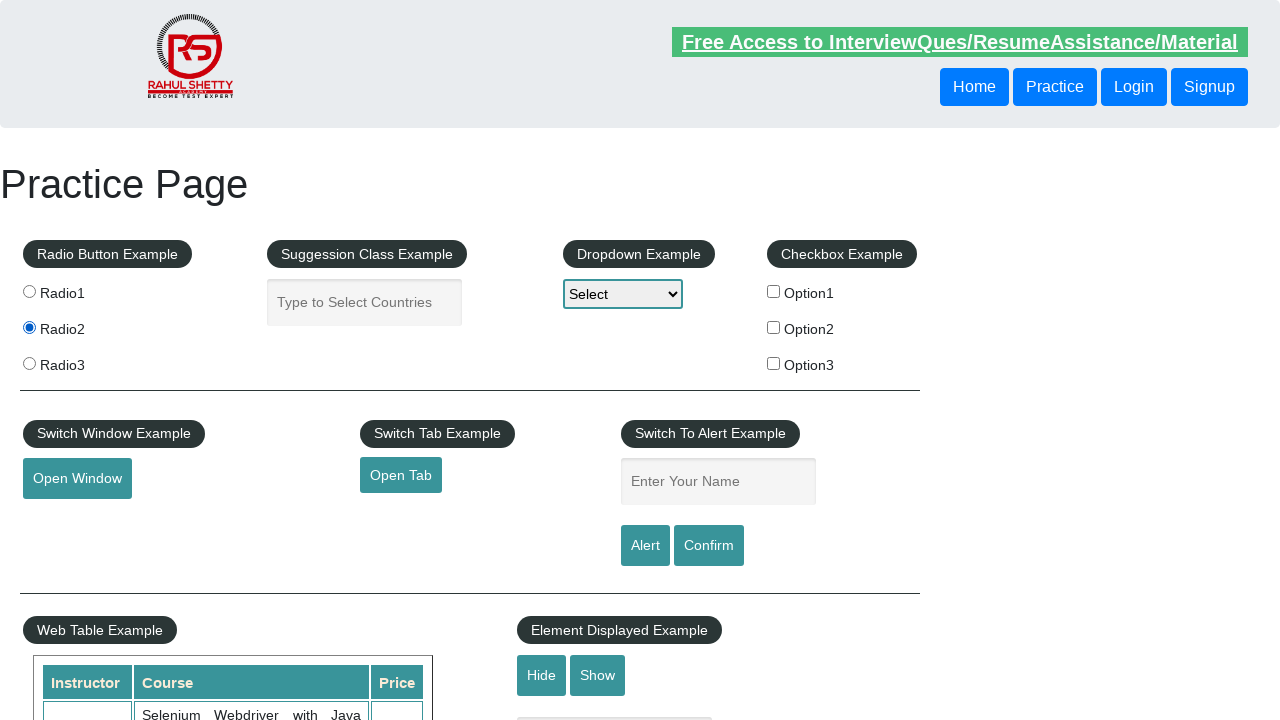

Clicked radio button 3 of 3 at (29, 363) on xpath=//input[@type="radio"] >> nth=2
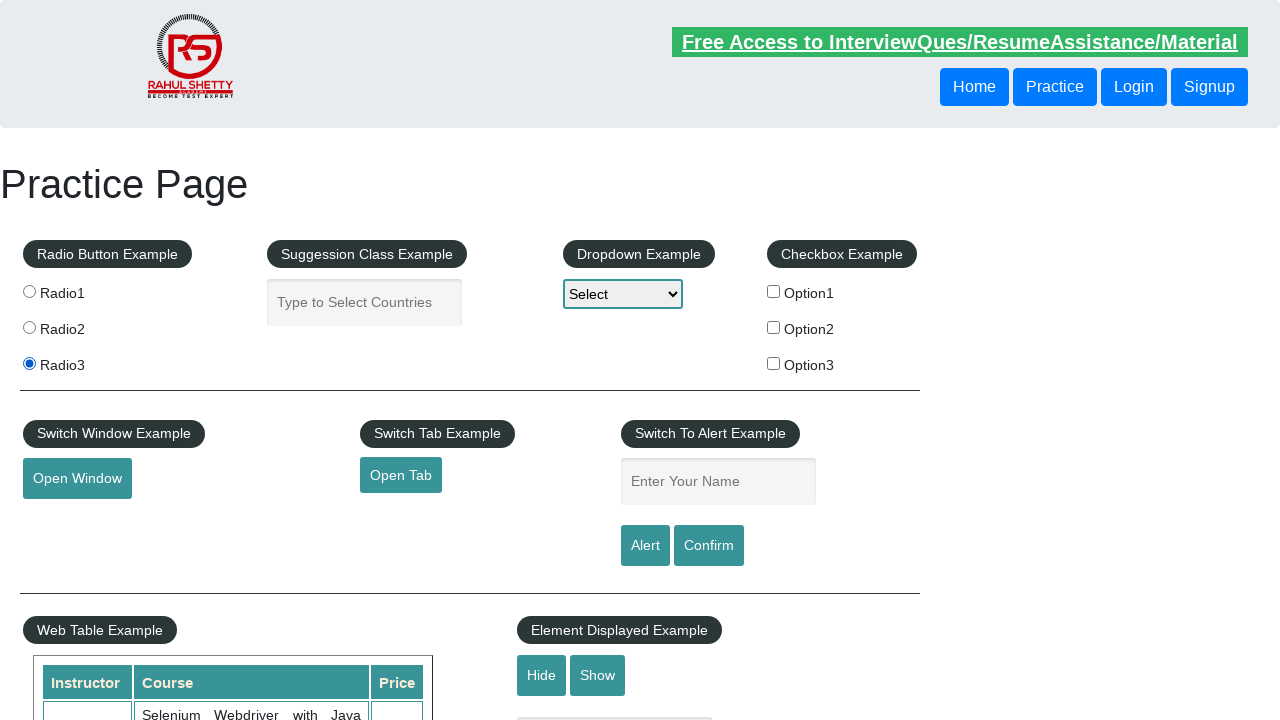

Clicked autocomplete field at (365, 302) on #autocomplete
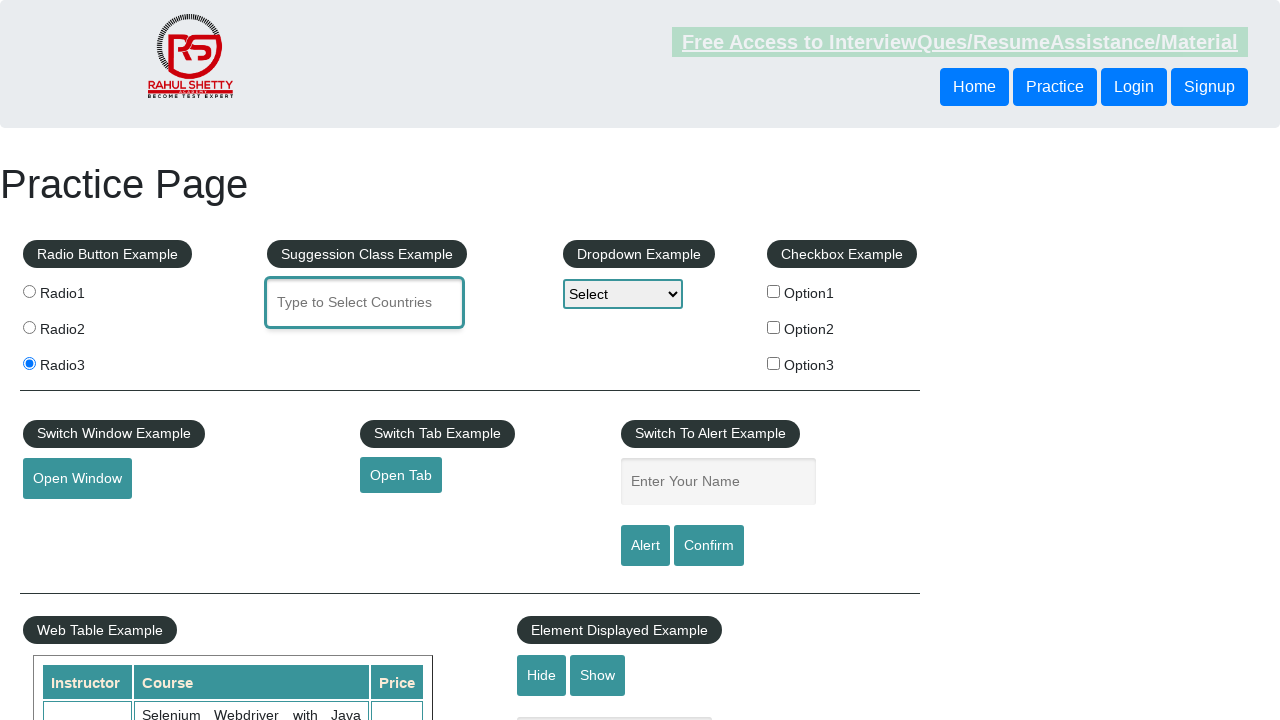

Filled autocomplete field with 'ind' on #autocomplete
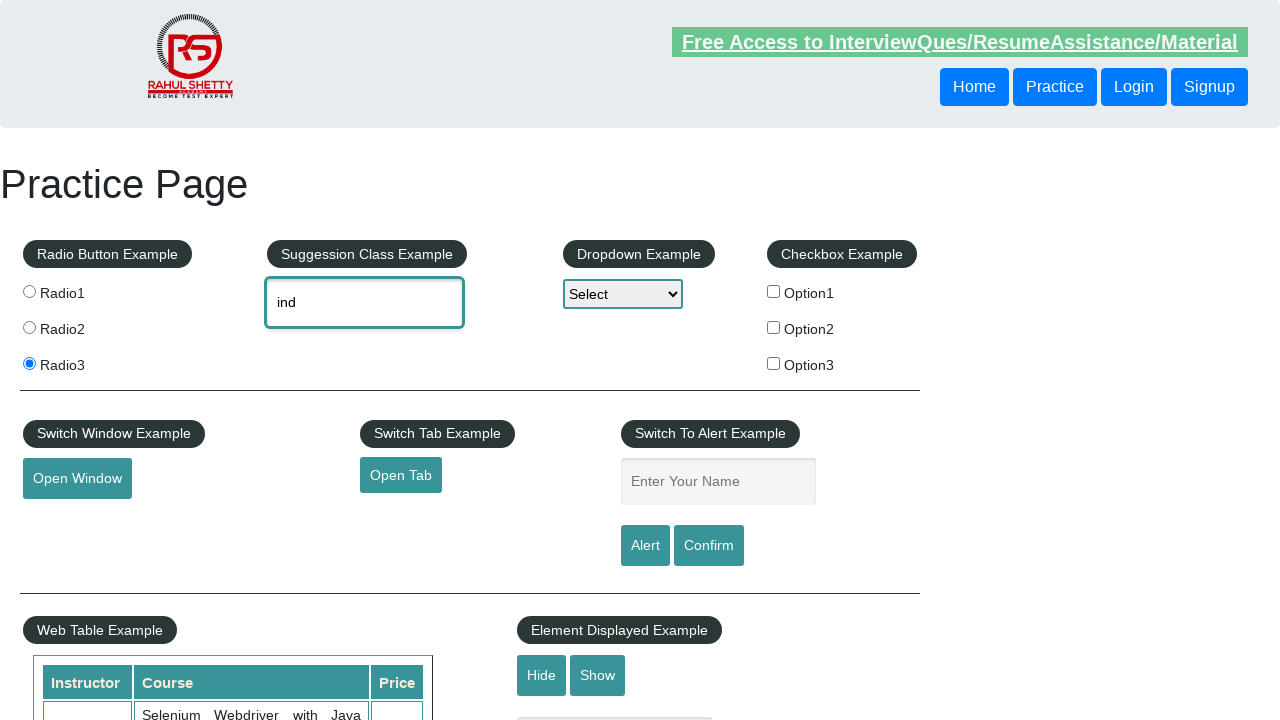

Located all checkboxes
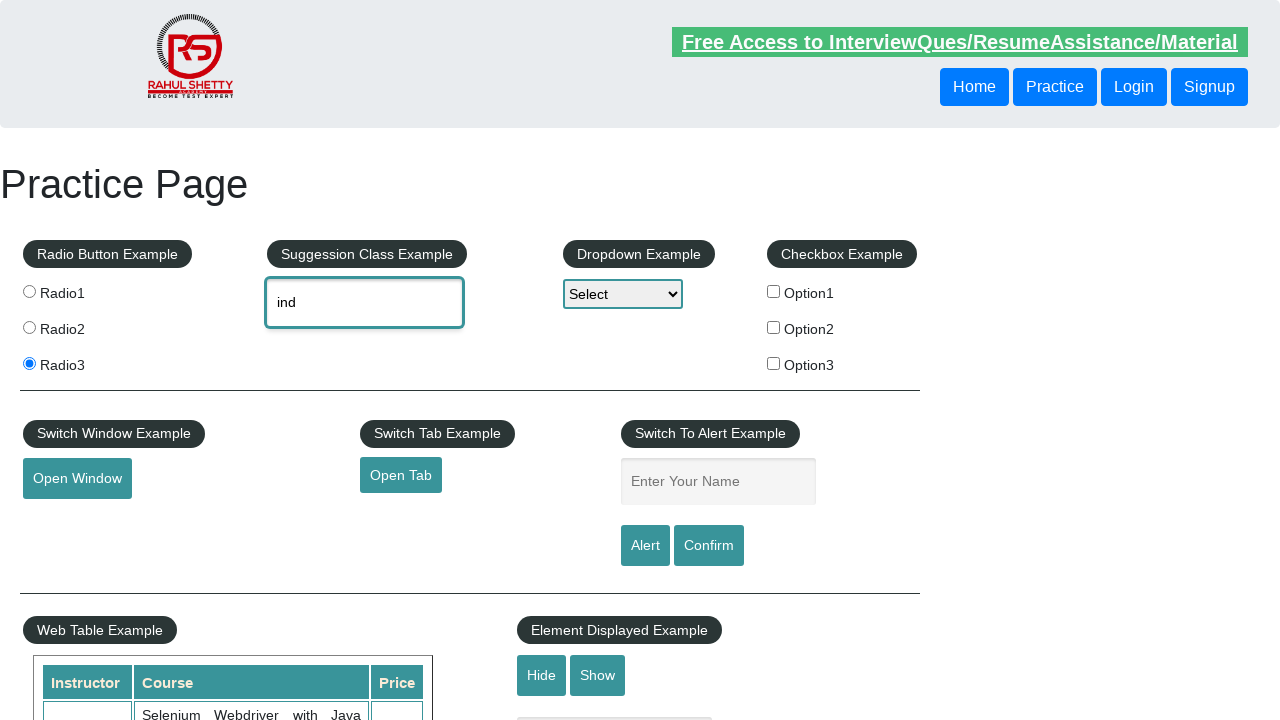

Clicked first checkbox at (774, 291) on xpath=//input[@type="checkbox"] >> nth=0
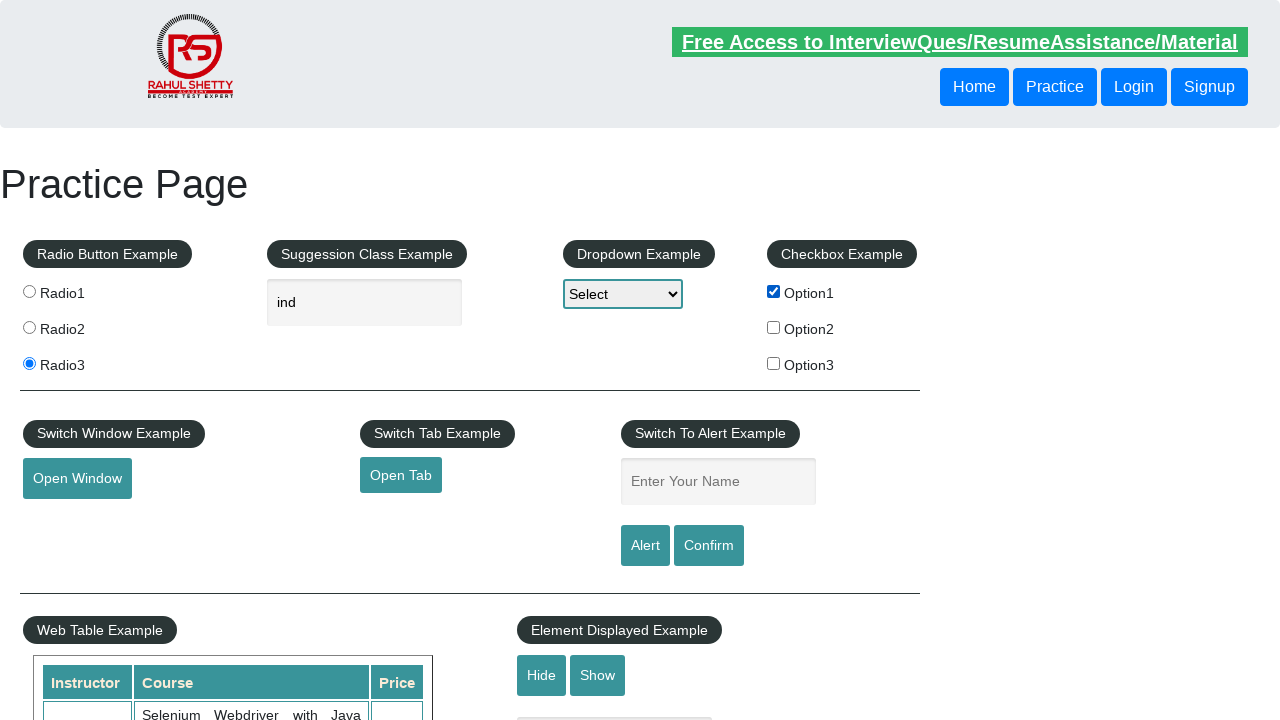

Clicked second checkbox at (774, 327) on xpath=//input[@type="checkbox"] >> nth=1
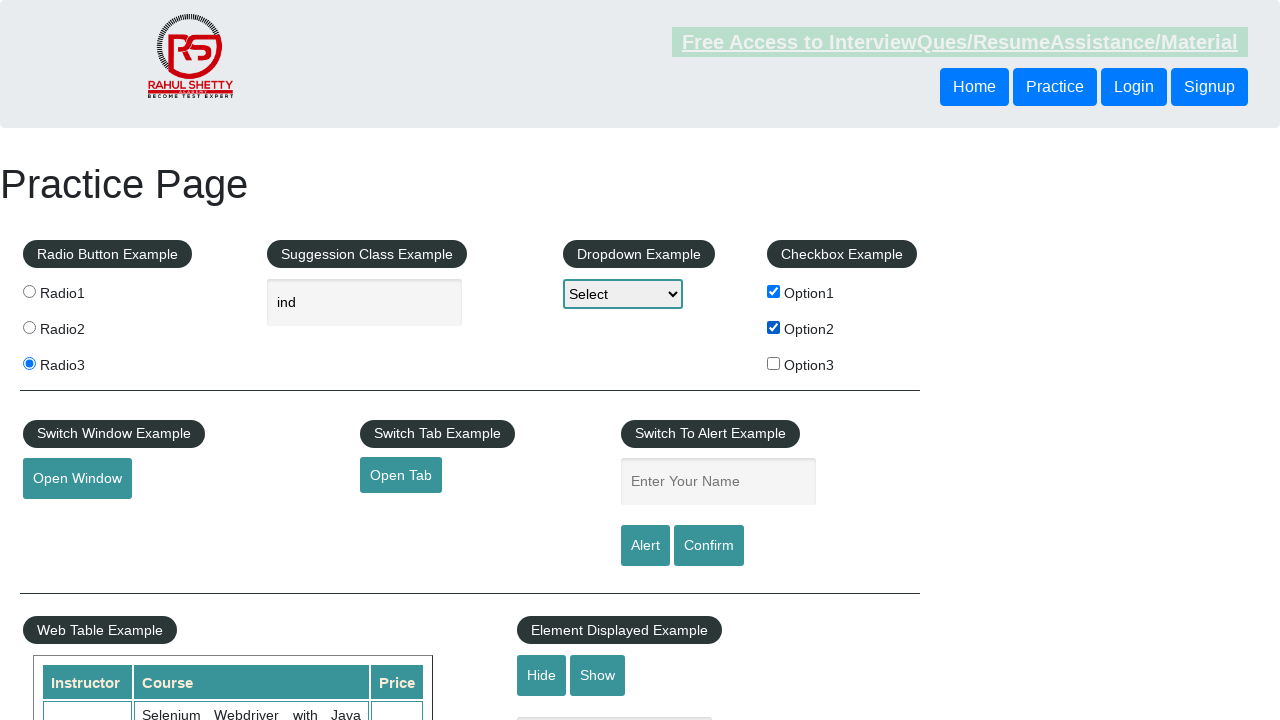

Clicked third checkbox at (774, 363) on xpath=//input[@type="checkbox"] >> nth=2
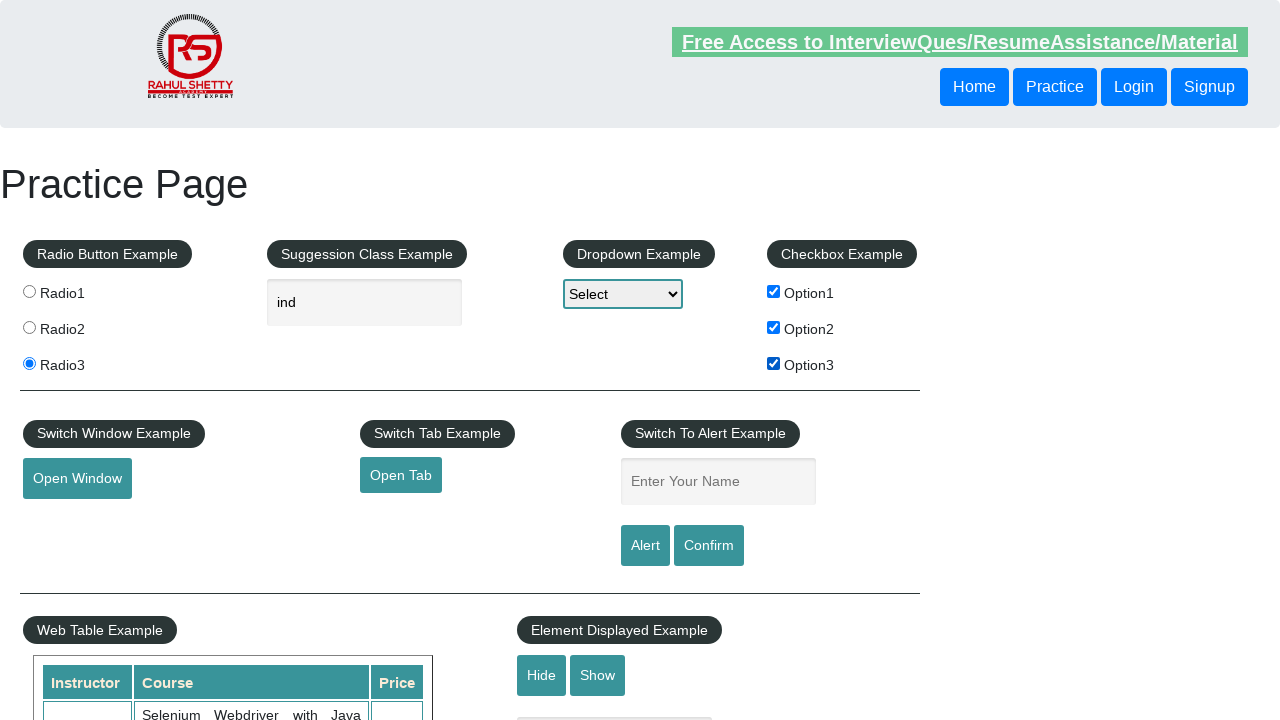

Clicked button to open new window at (77, 479) on #openwindow
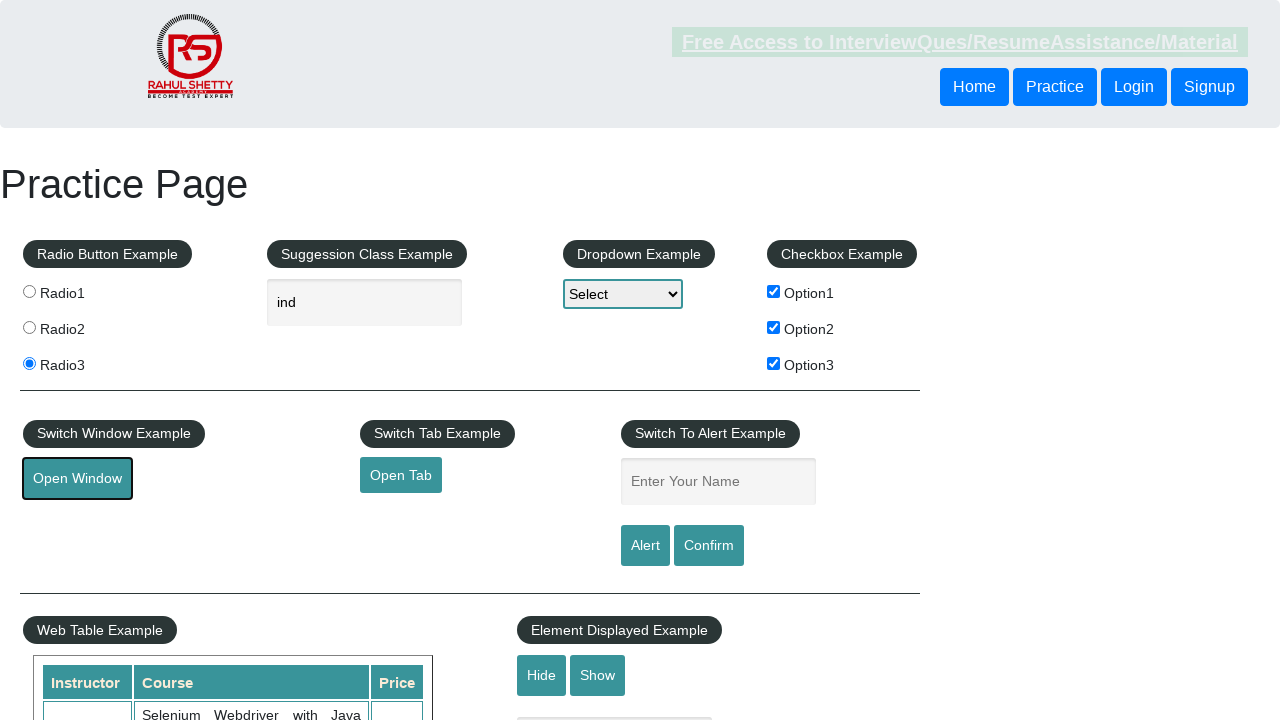

New window opened and captured
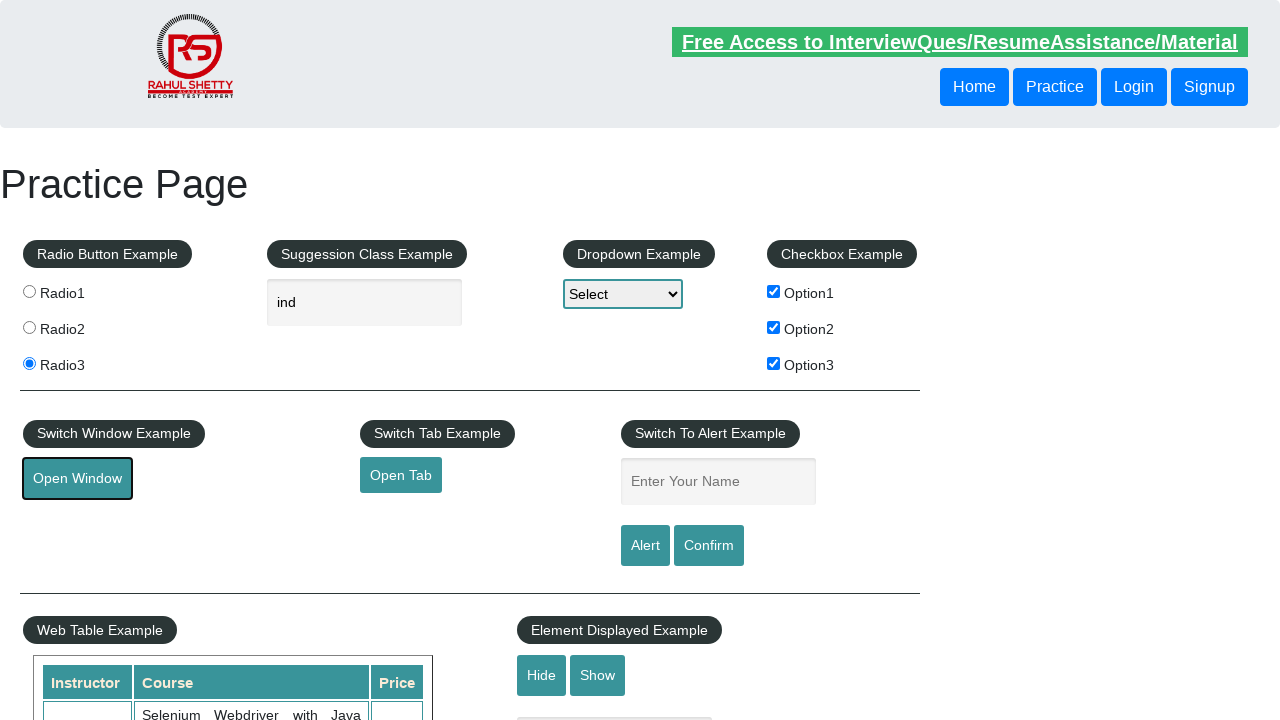

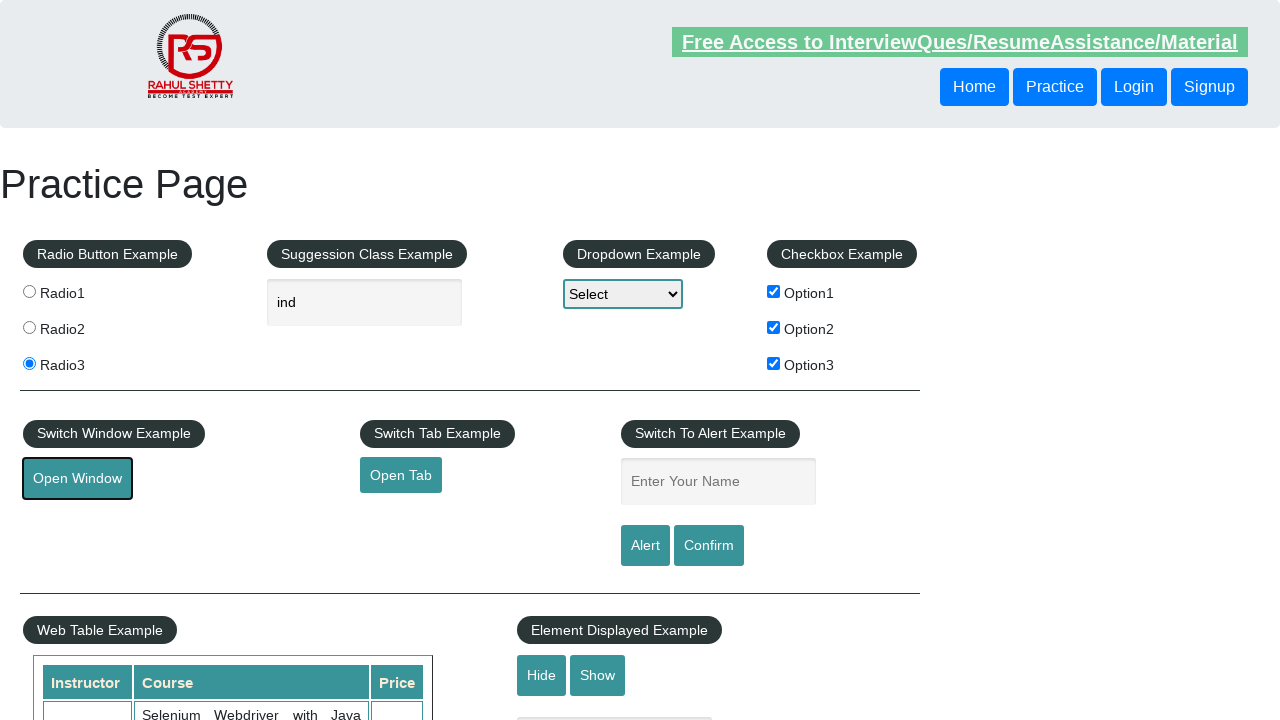